Tests window handling by clicking a link that opens a new window, switching to the new window, and verifying its title

Starting URL: https://practice.cydeo.com/windows

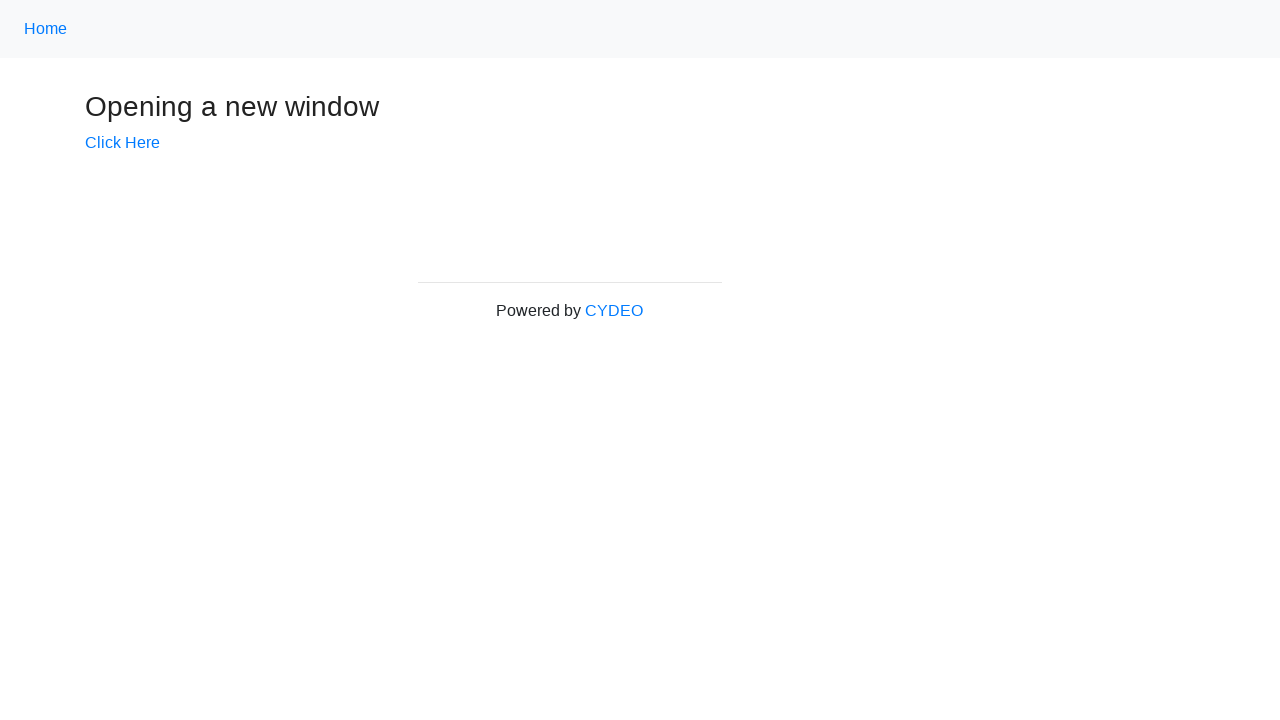

Verified initial page title is 'Windows'
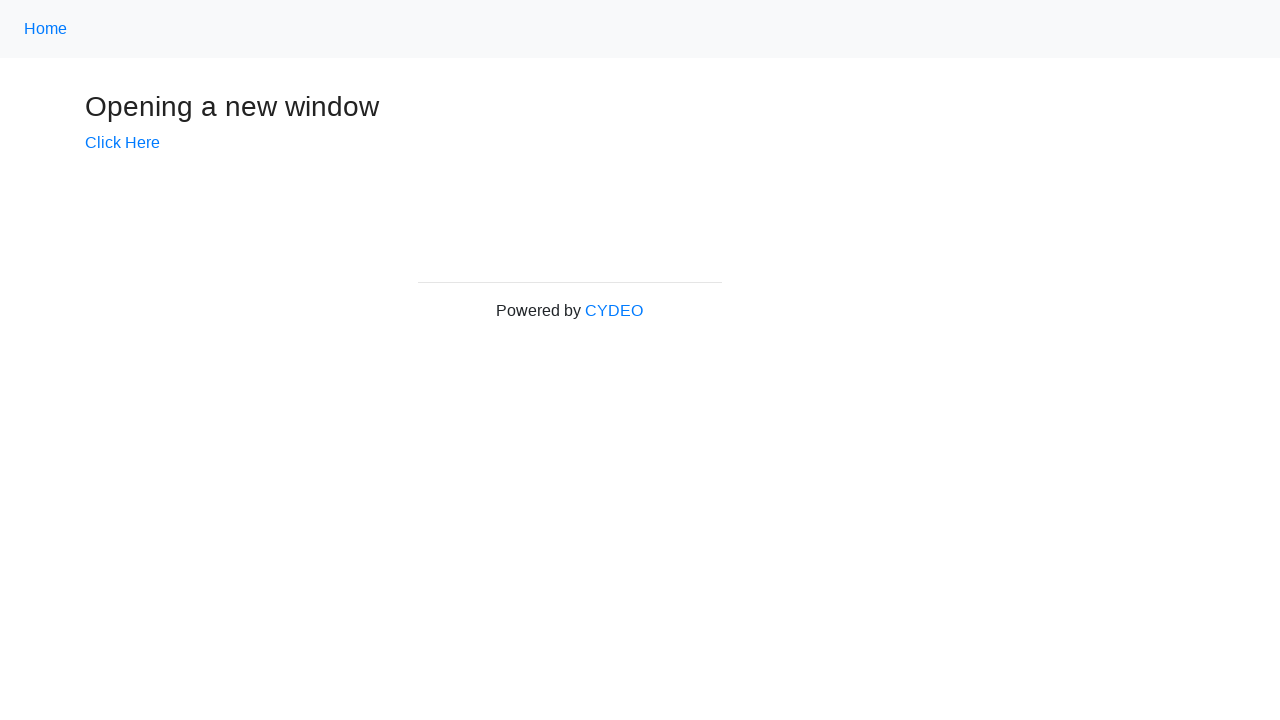

Clicked 'Click Here' link to open new window at (122, 143) on xpath=//a[.='Click Here']
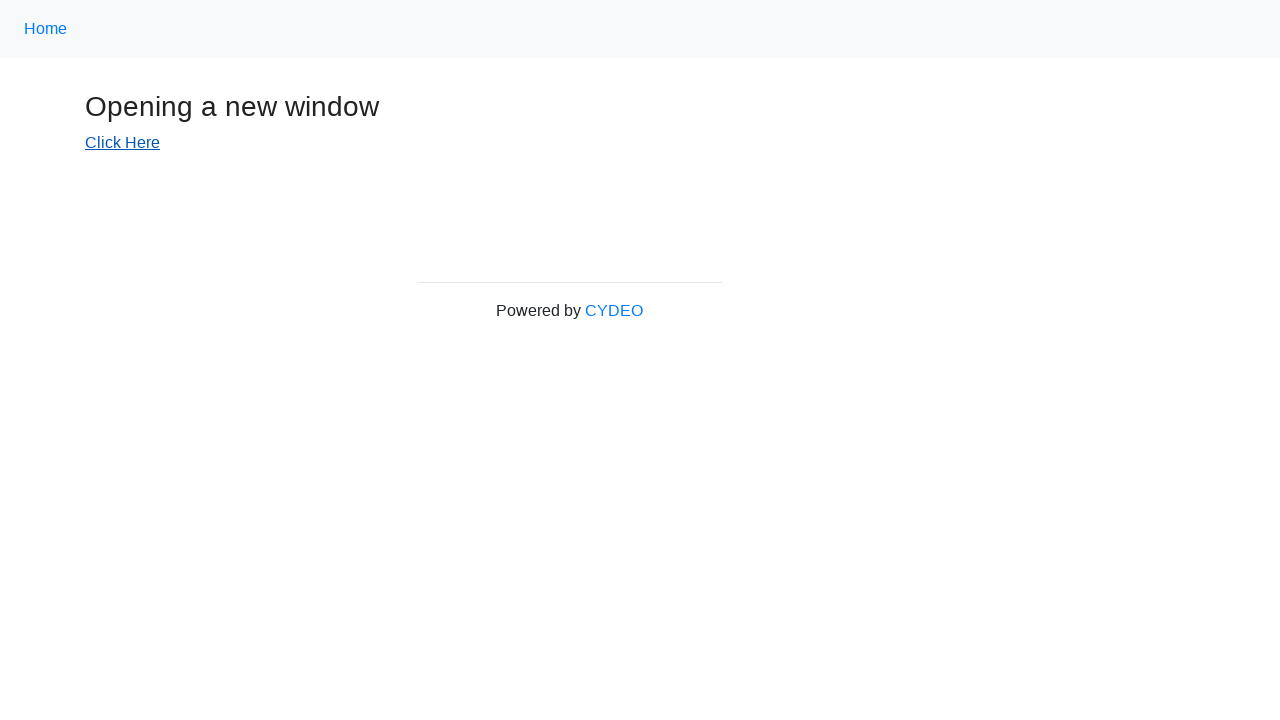

New window loaded and ready
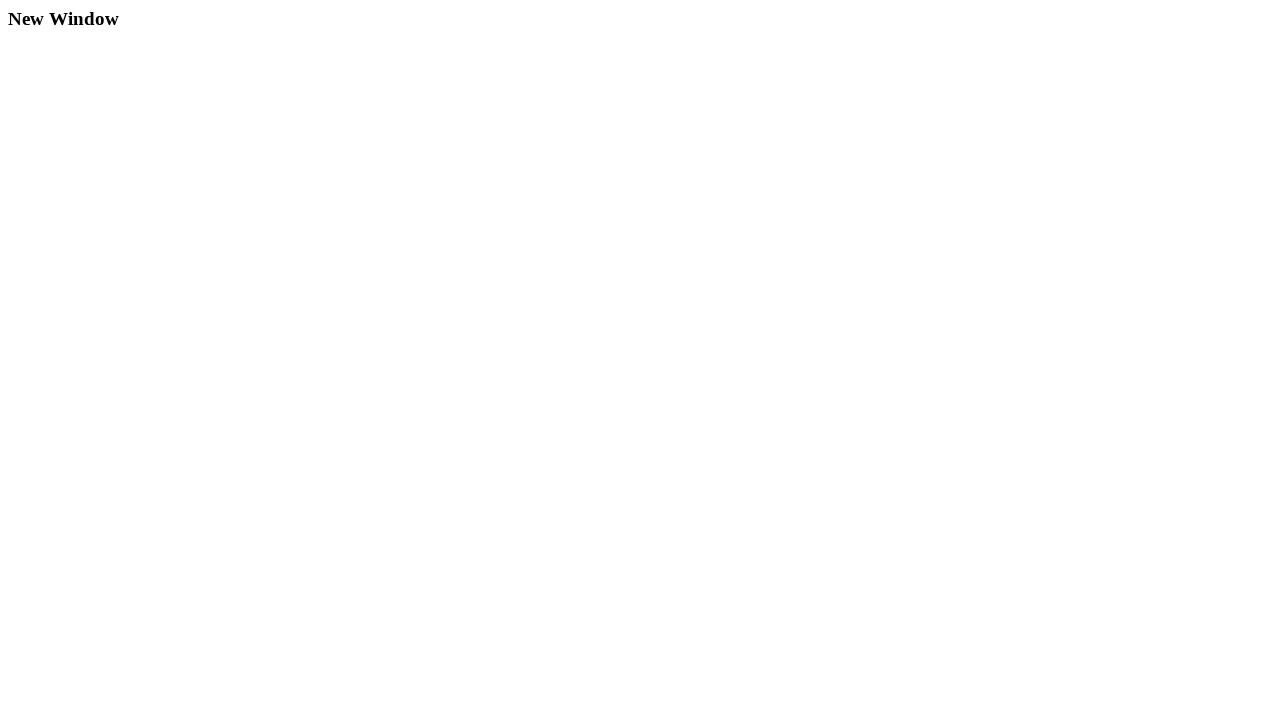

Verified new window title is 'New Window'
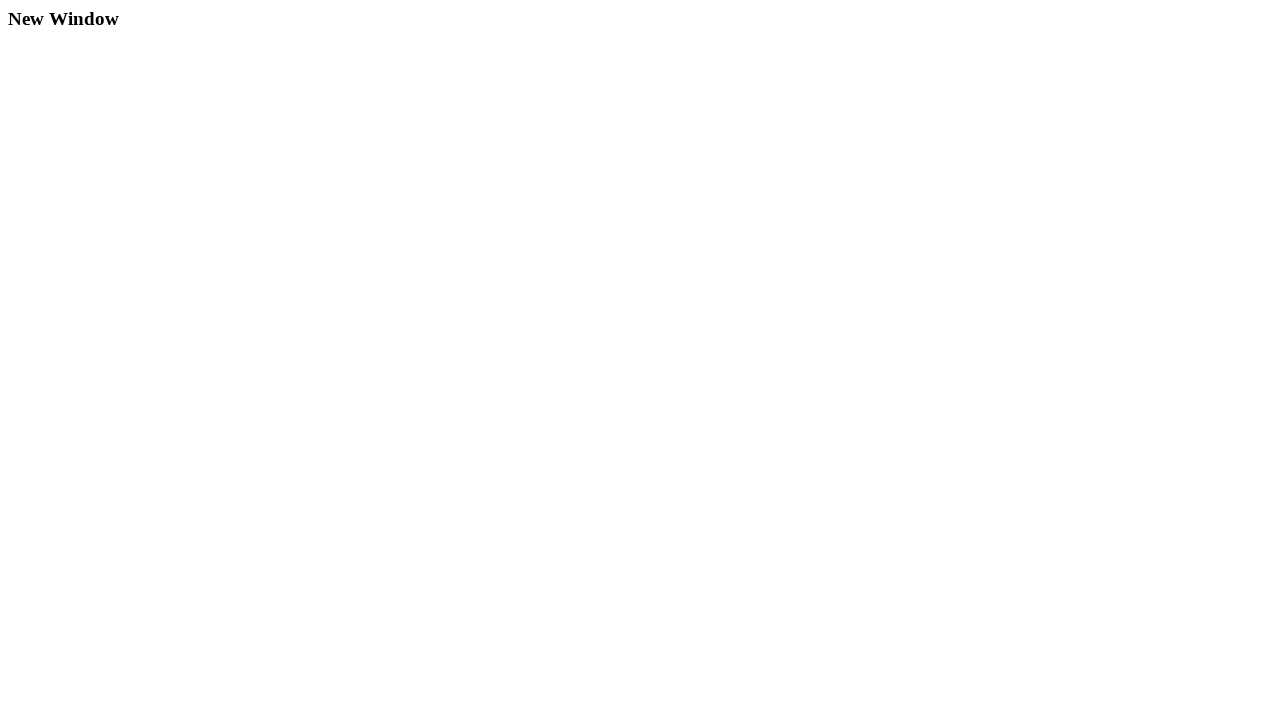

Closed the new window
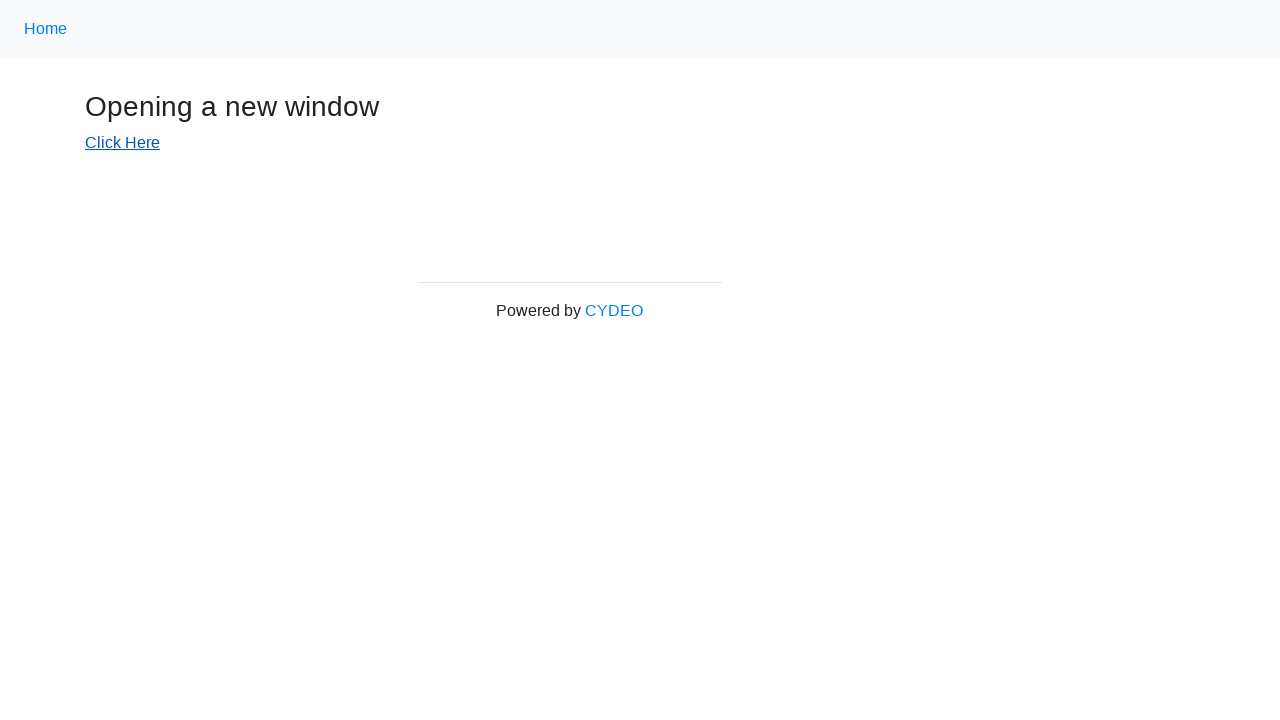

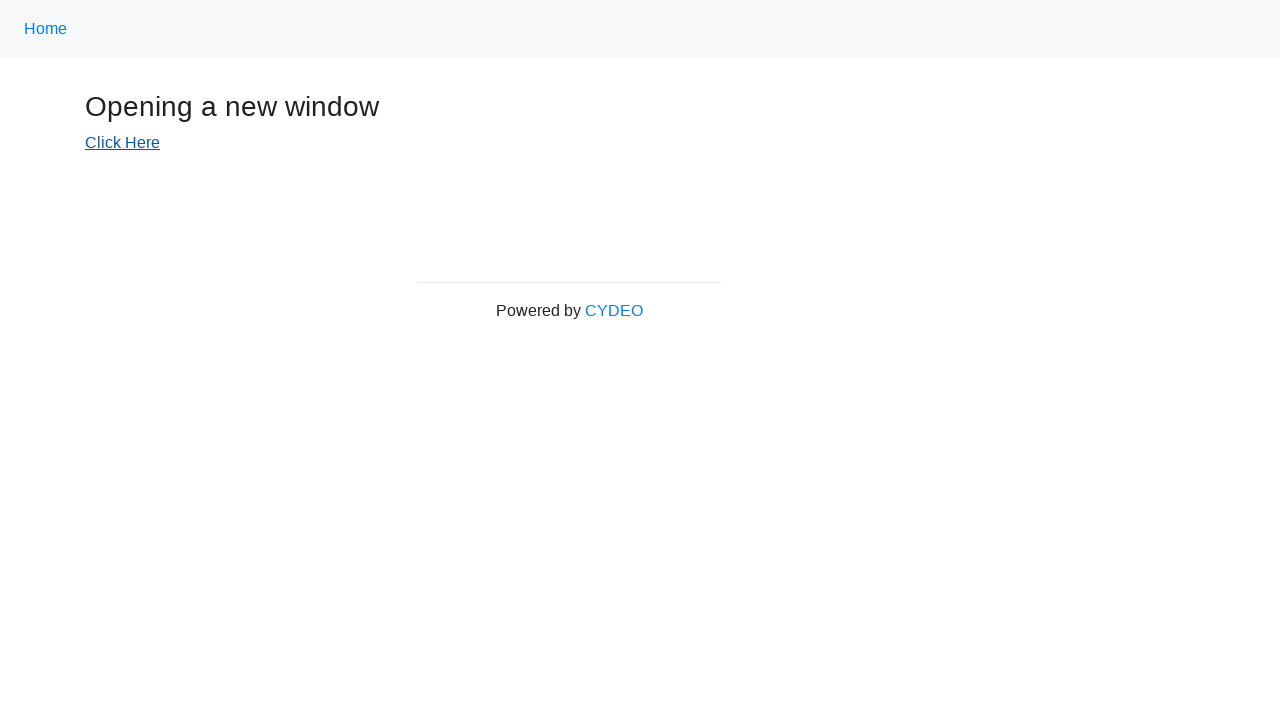